Tests navigation by clicking on Browse Languages menu, then clicking Start menu, and verifying the h2 heading displays "Welcome to 99 Bottles of Beer"

Starting URL: https://www.99-bottles-of-beer.net/

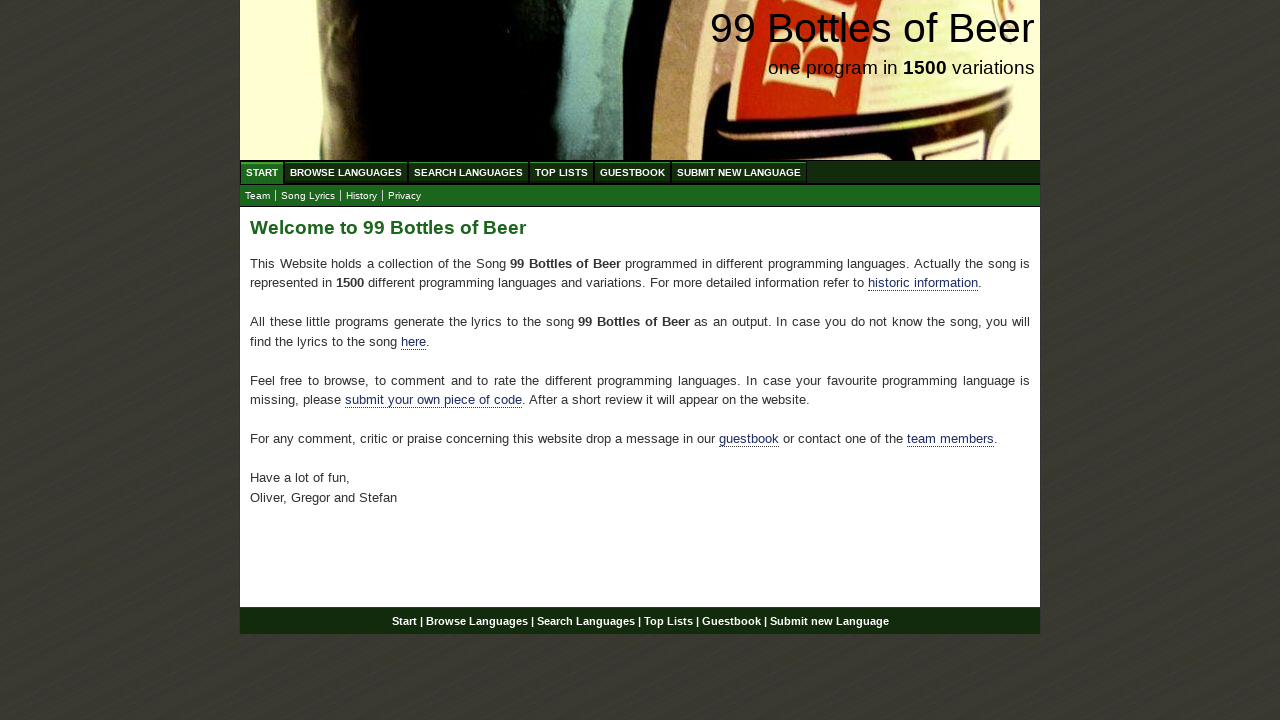

Clicked Browse Languages menu item at (346, 172) on xpath=//a[@href='/abc.html']
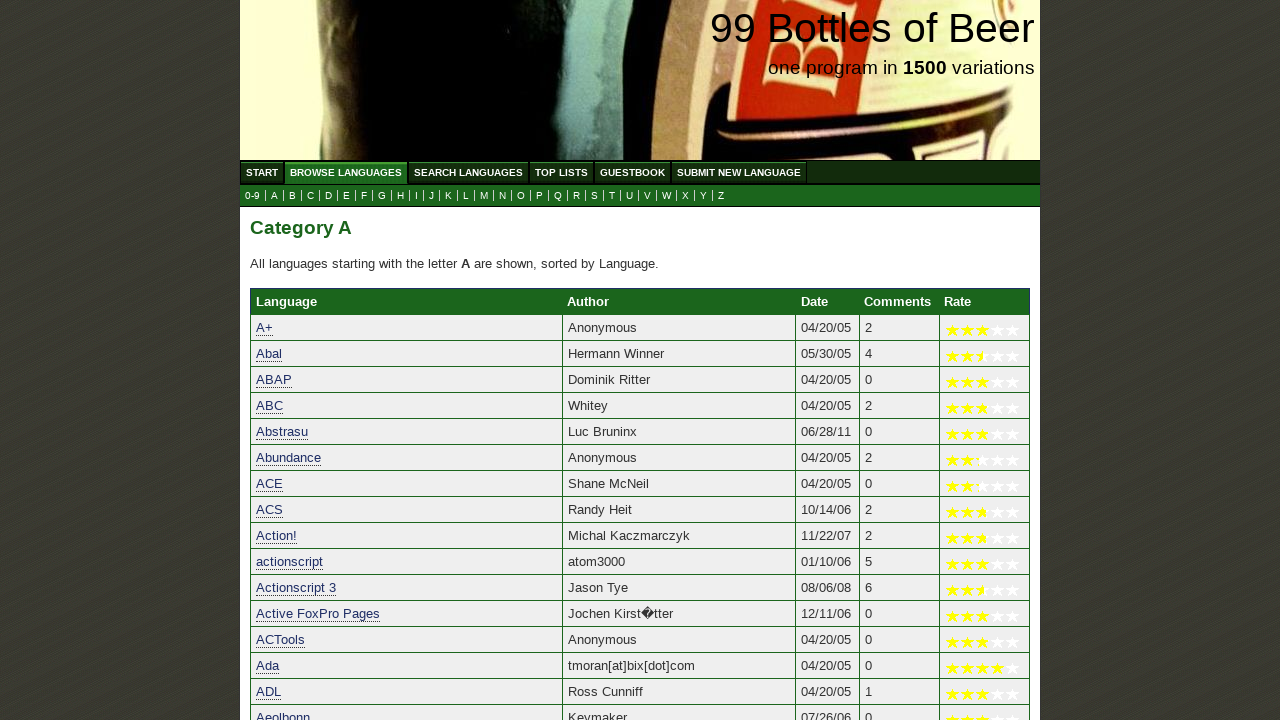

Clicked Start menu item to return to homepage at (262, 172) on xpath=//a[@href='/']
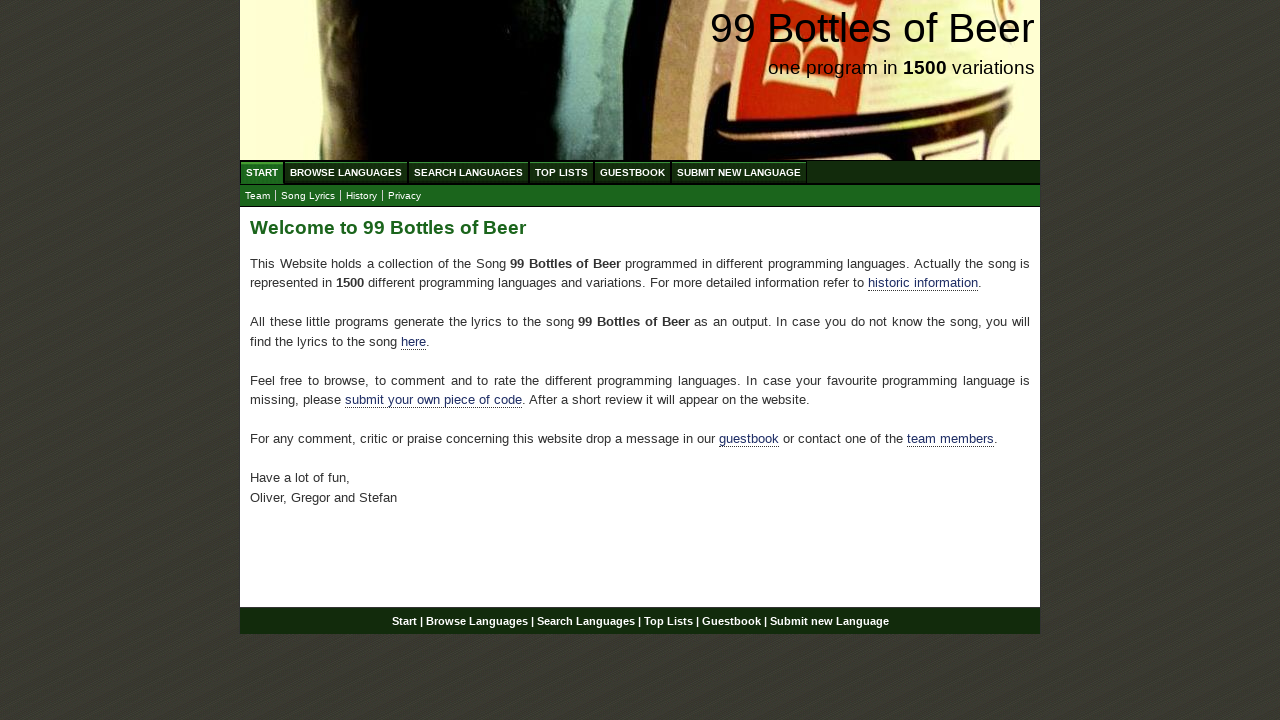

Waited for h2 heading to load
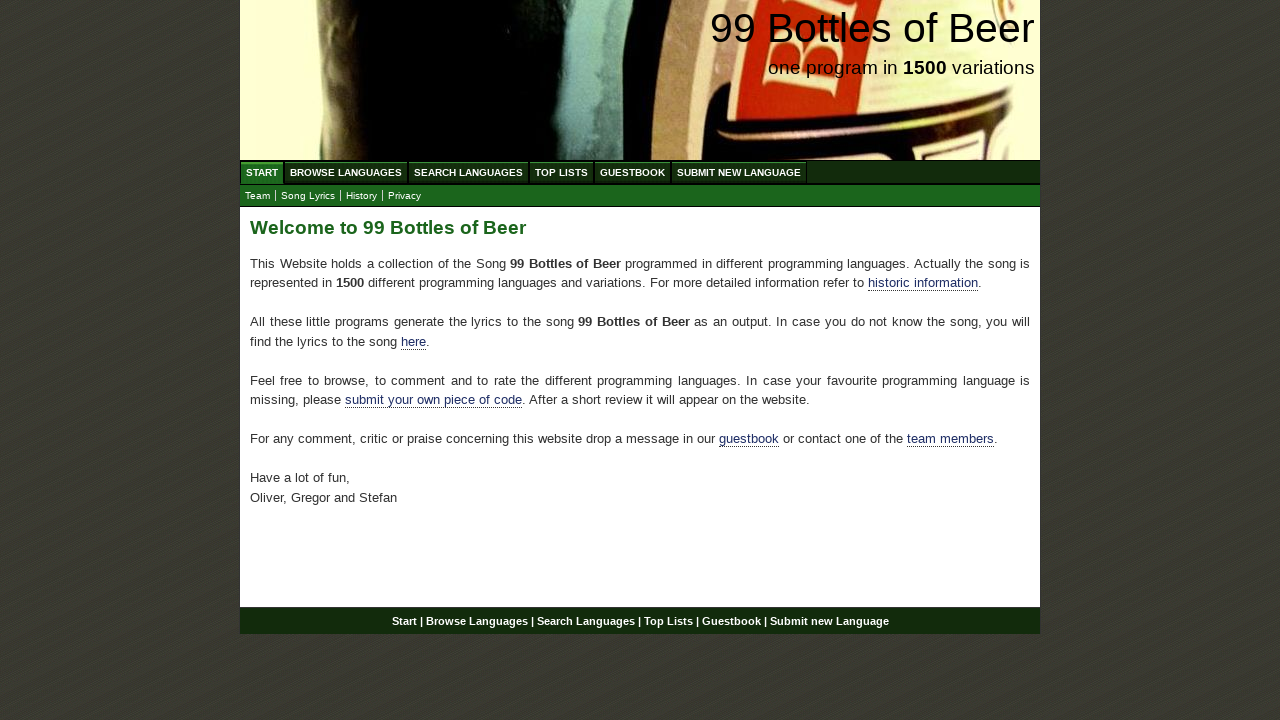

Verified h2 heading displays 'Welcome to 99 Bottles of Beer'
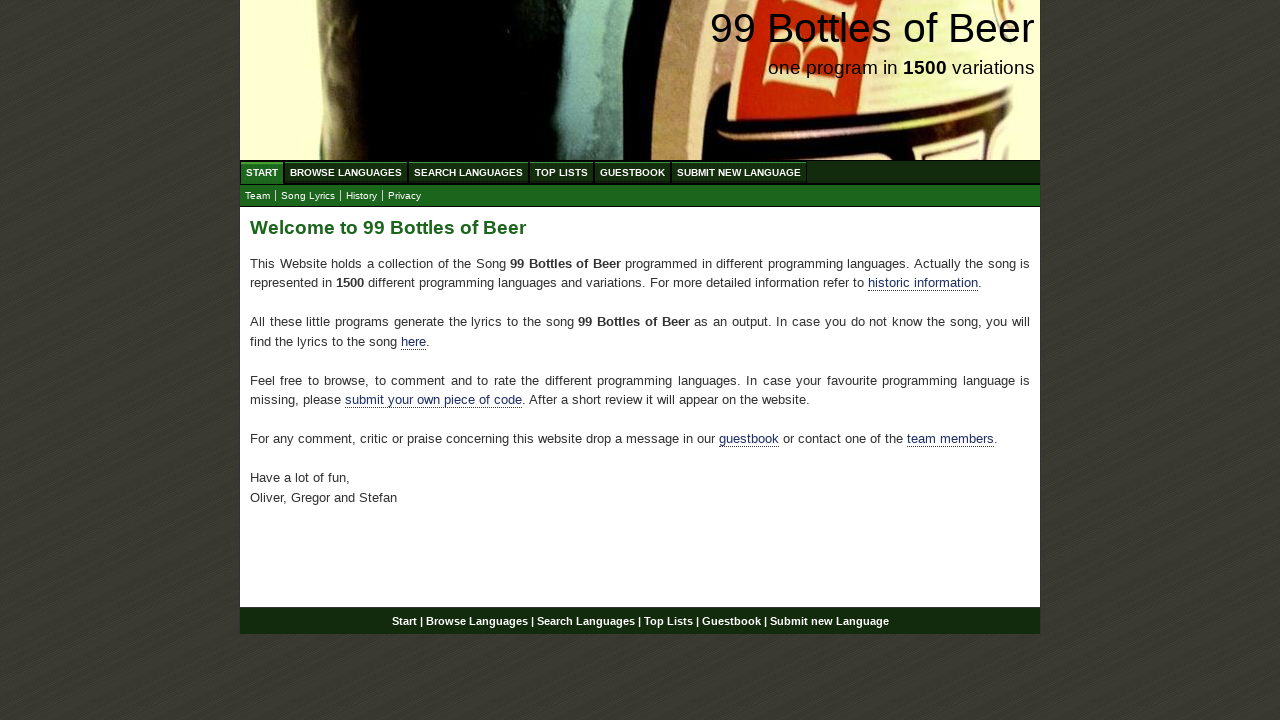

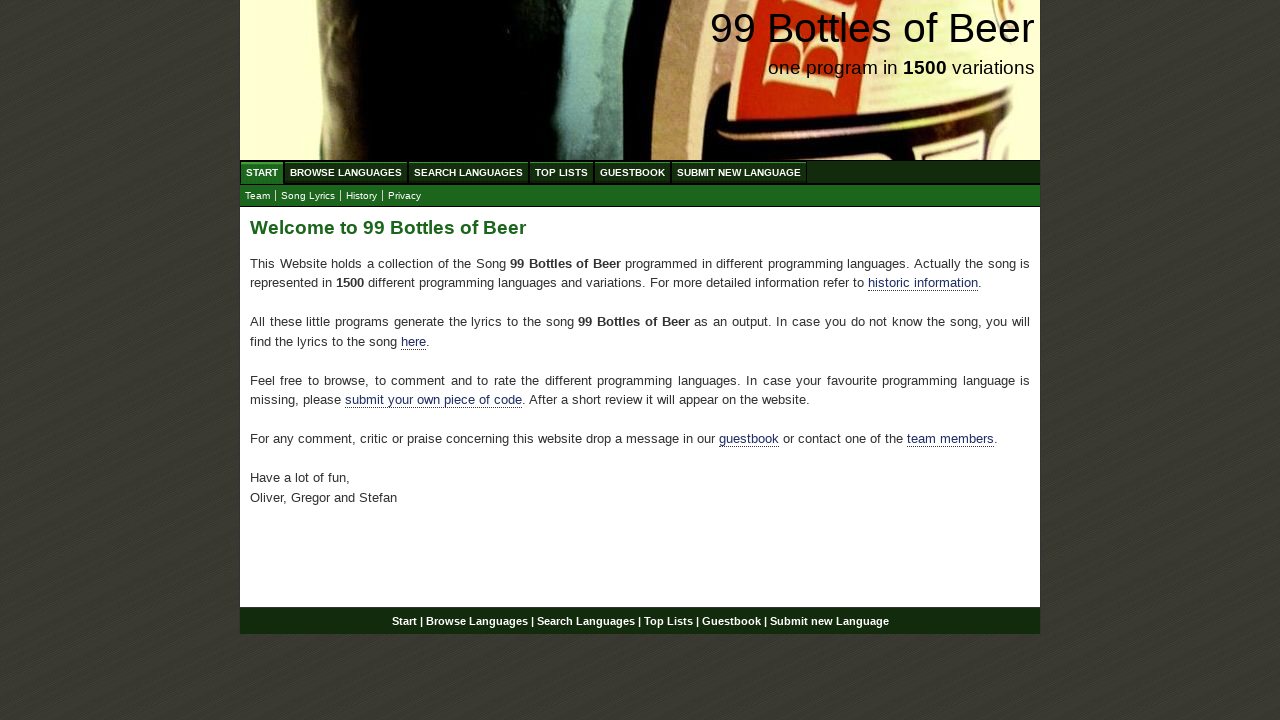